Tests enabling a disabled button by selecting 'enabled' state from a dropdown menu.

Starting URL: https://www.qa-practice.com/elements/button/disabled

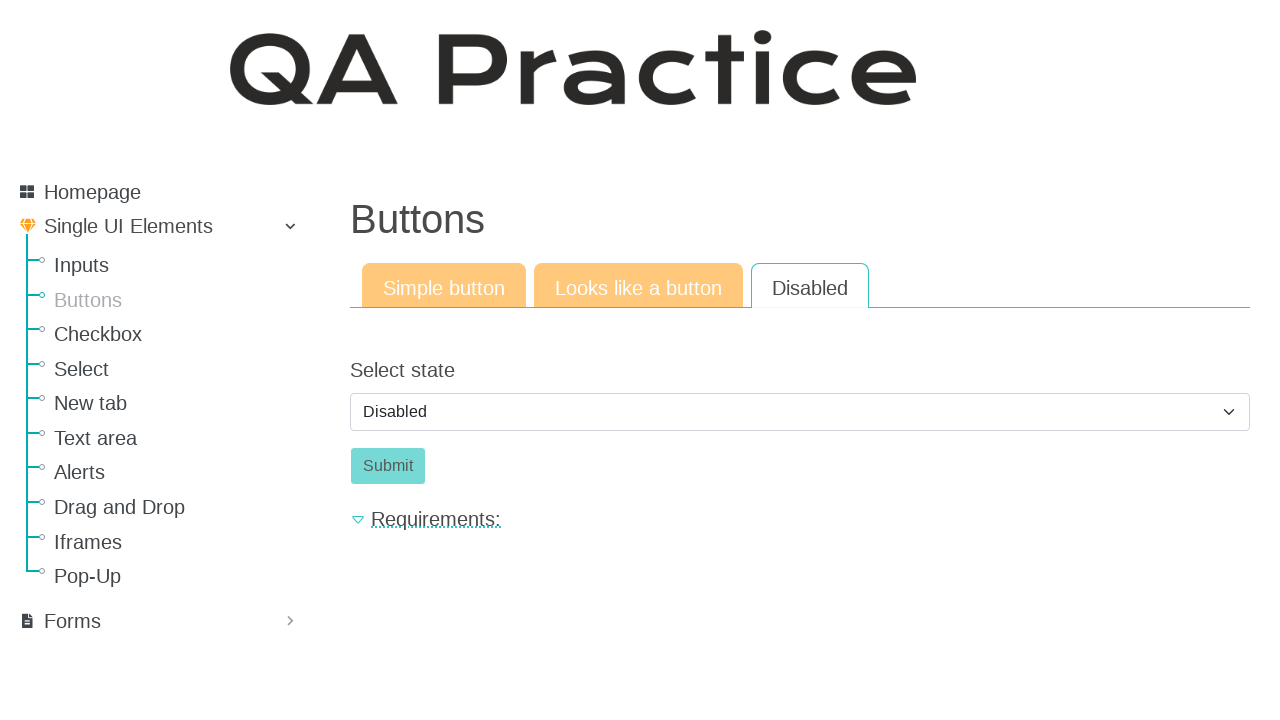

Navigated to disabled button test page
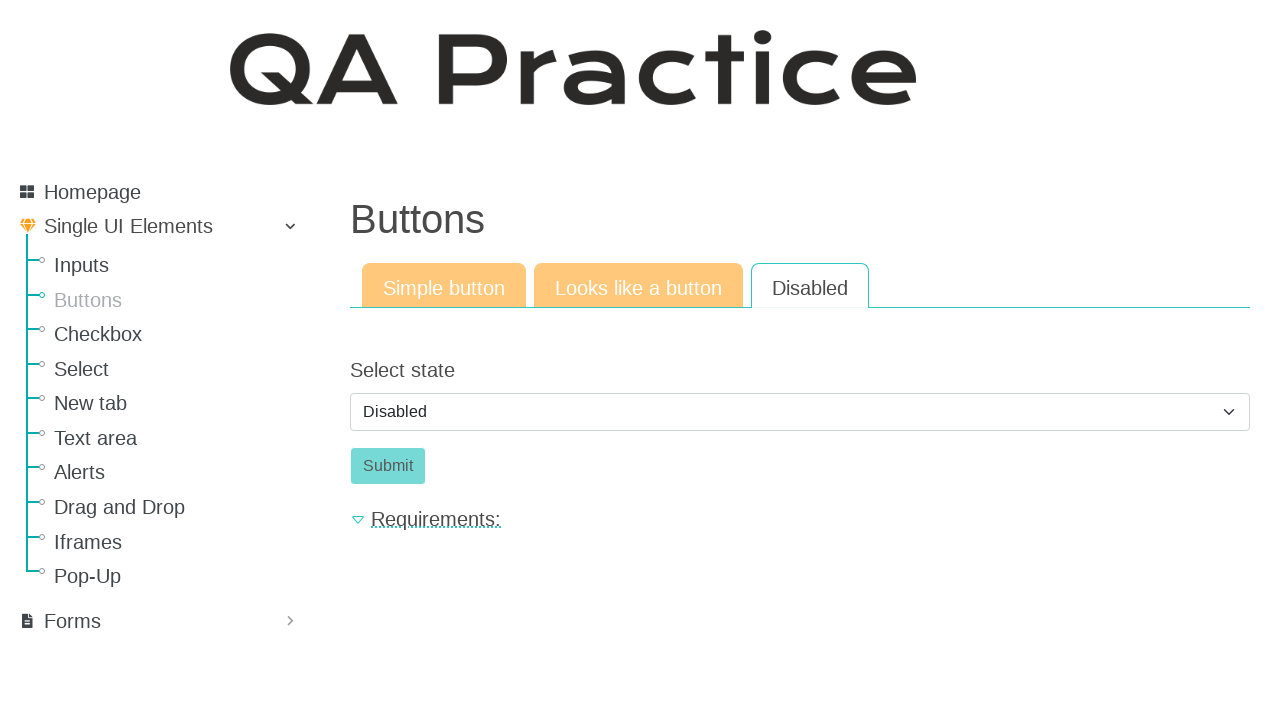

Selected 'enabled' option from state dropdown to enable the disabled button on #id_select_state
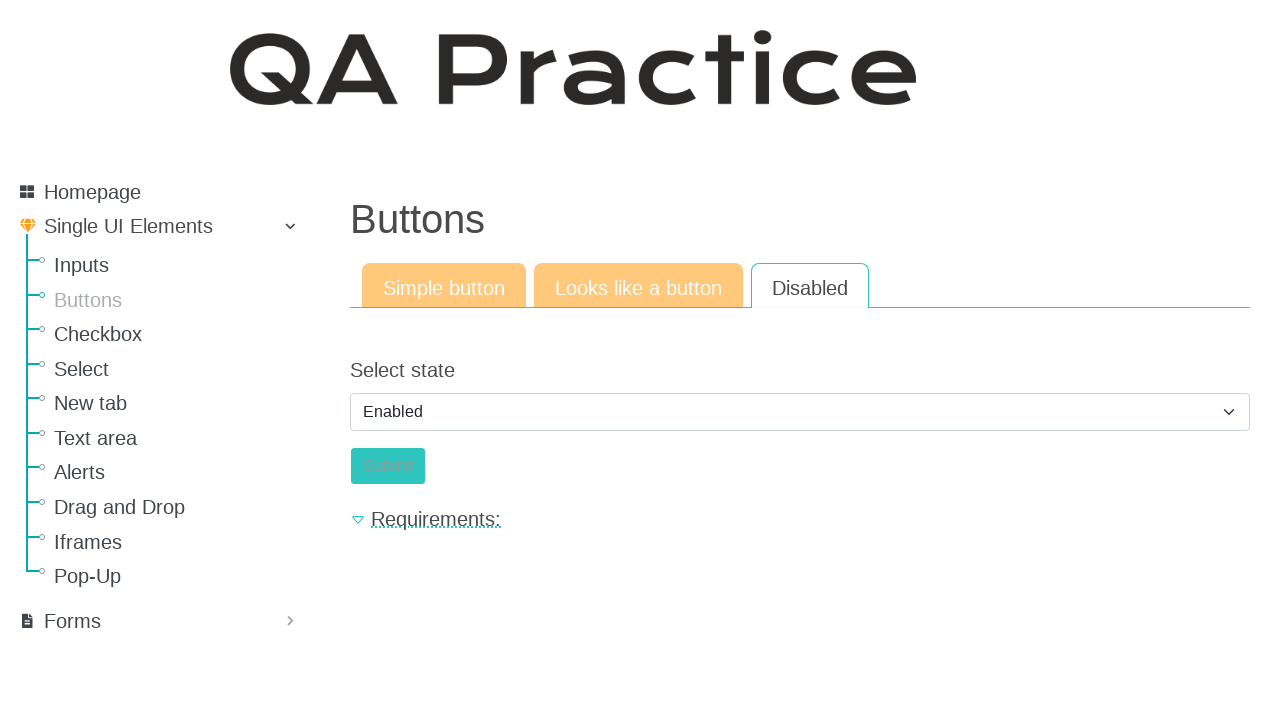

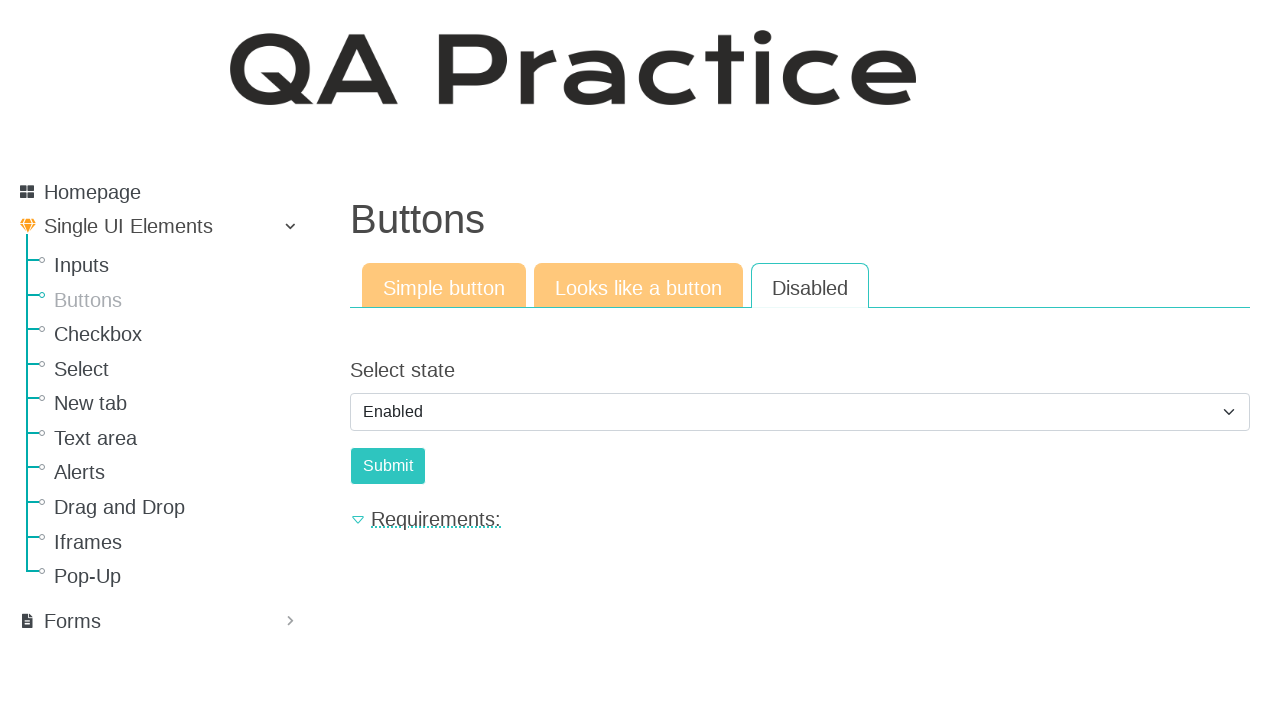